Navigates to HTML Elements page and retrieves various text properties from an unordered list element including inner text, text content, and HTML content.

Starting URL: https://www.techglobal-training.com/

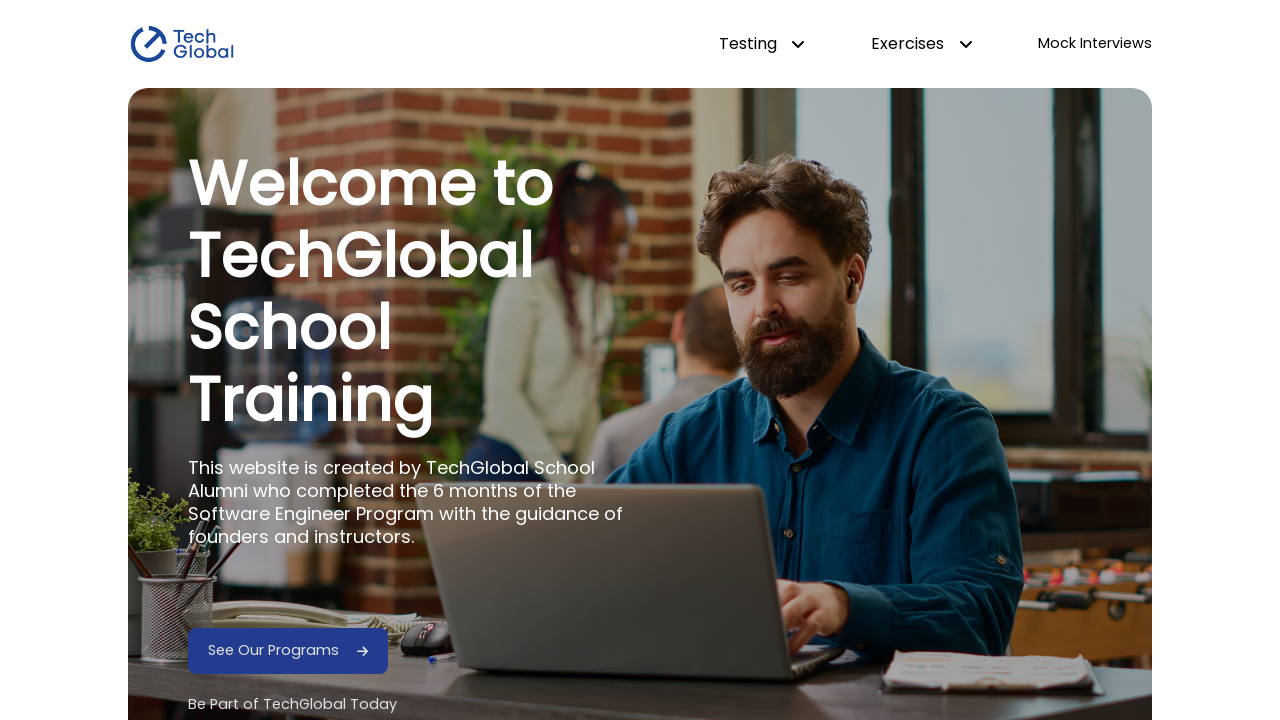

Hovered over dropdown testing menu at (762, 44) on #dropdown-testing
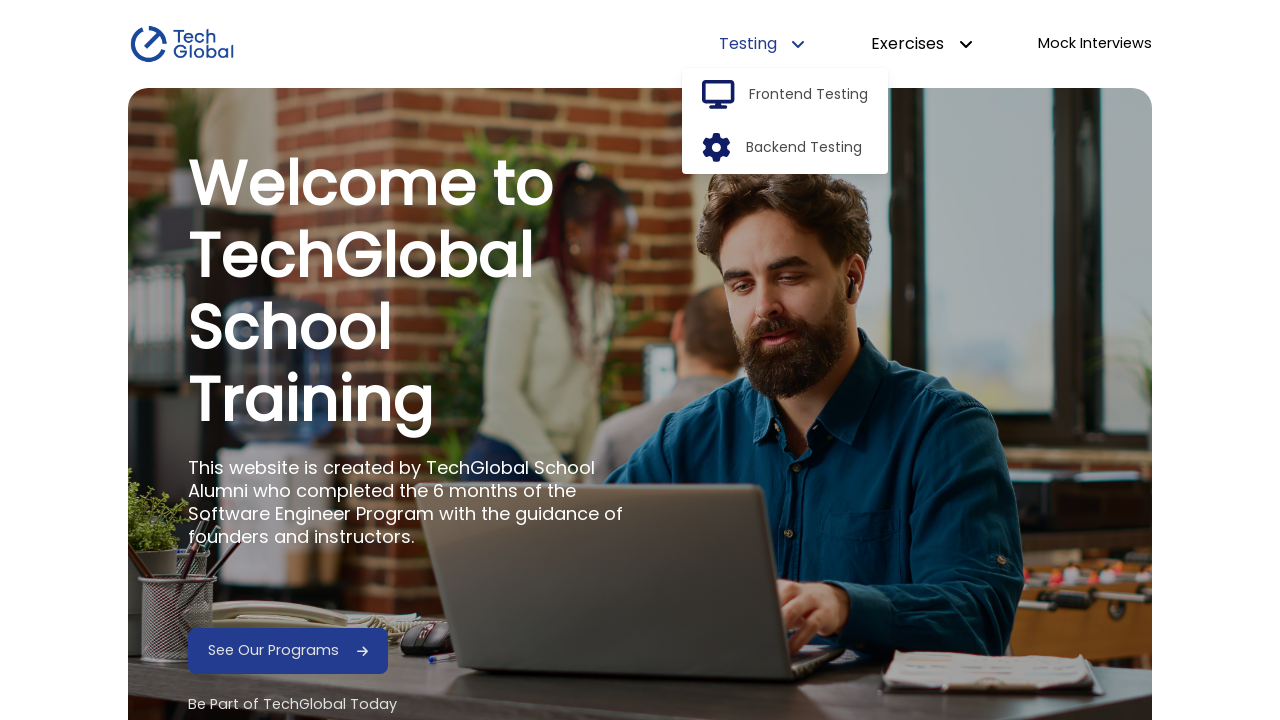

Clicked on frontend option at (809, 95) on #frontend-option
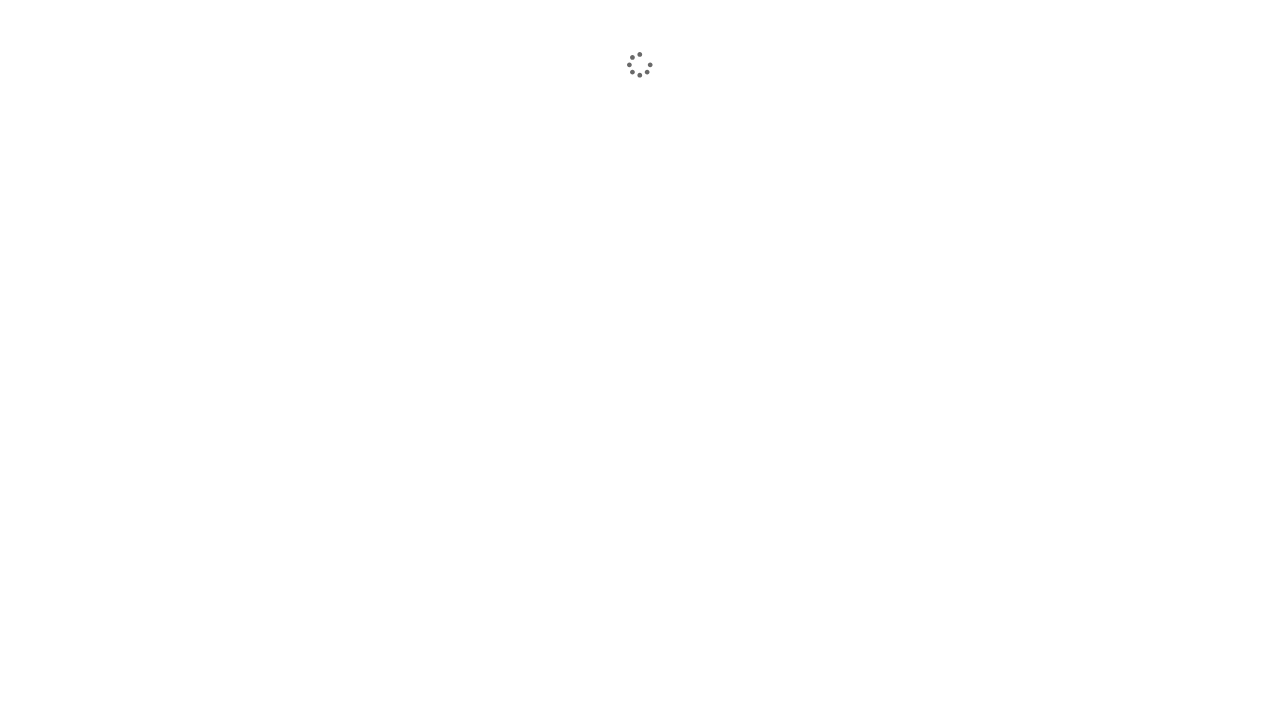

Clicked on HTML Elements link at (215, 340) on internal:role=link[name="HTML Elements"i]
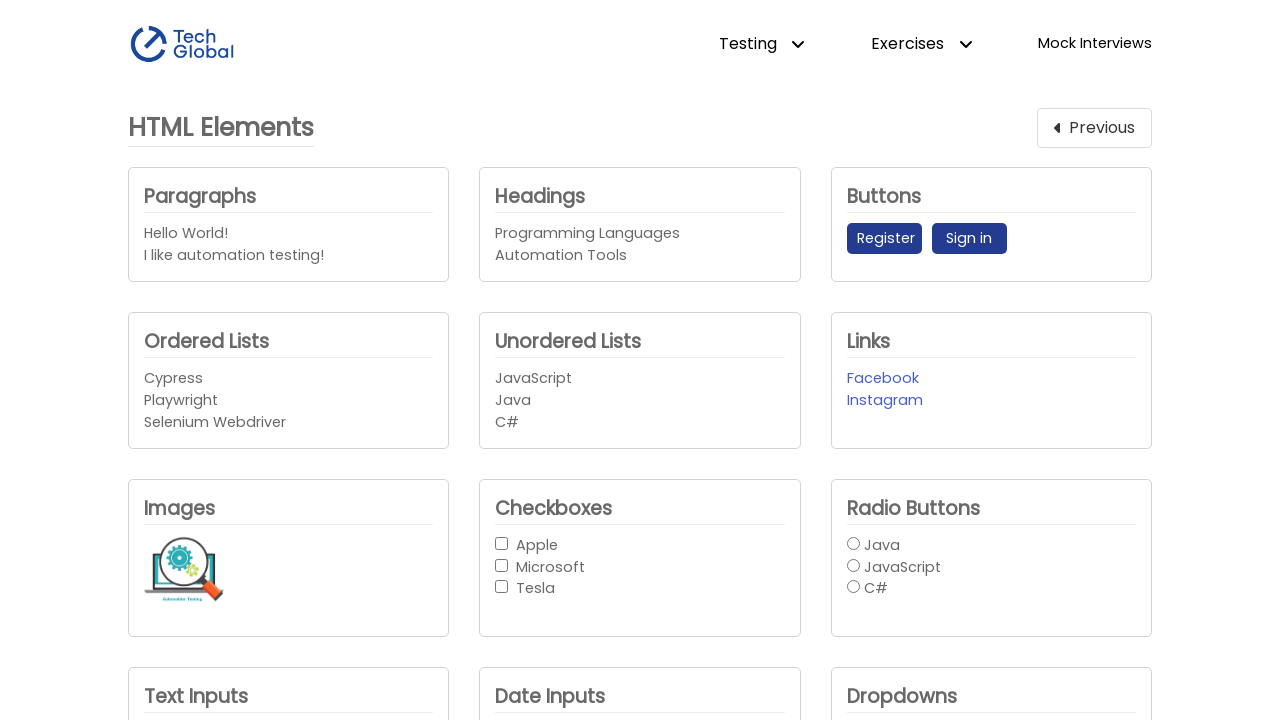

Located unordered list element
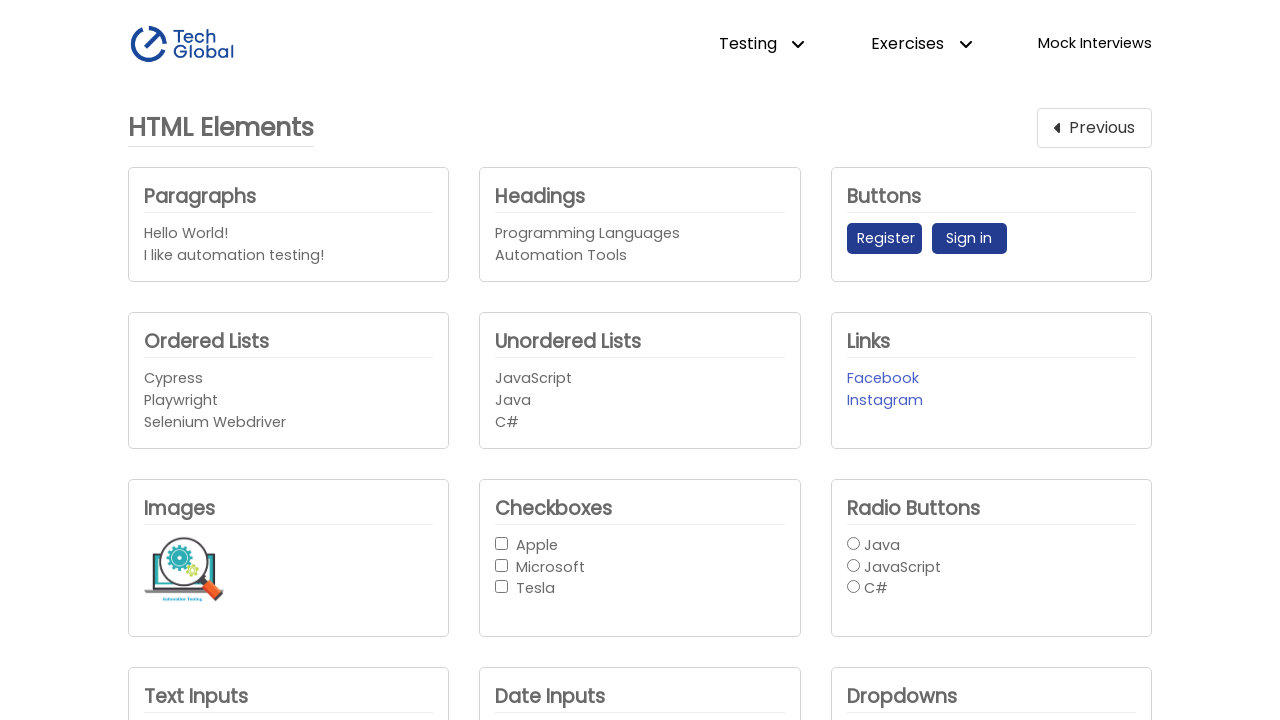

Waited for unordered list element to be visible
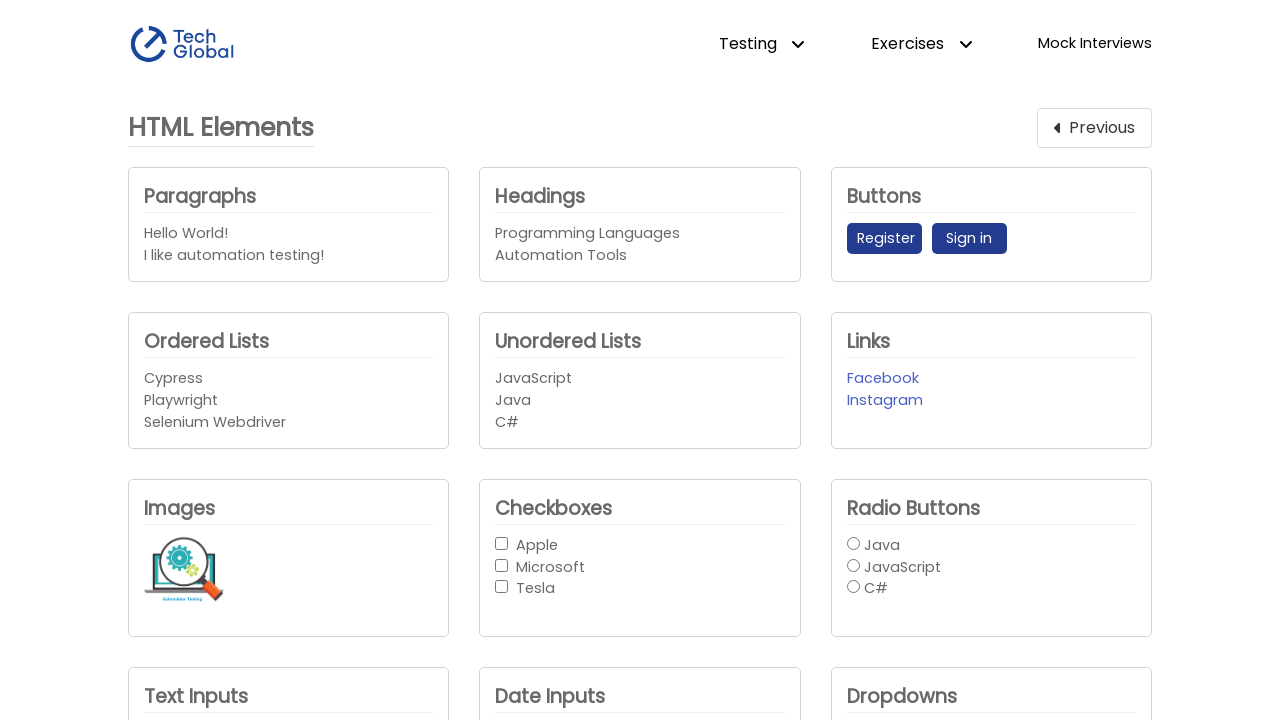

Retrieved inner text from unordered list element
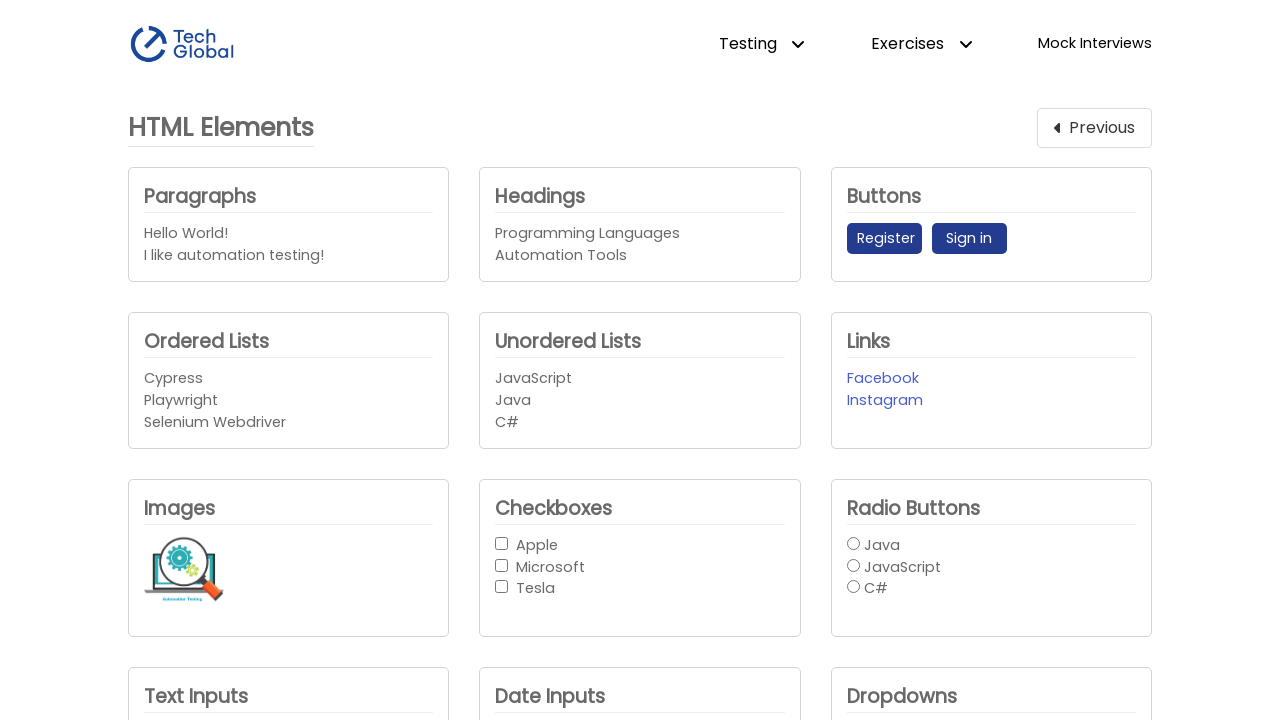

Verified that 'JavaScript' is present in the unordered list text
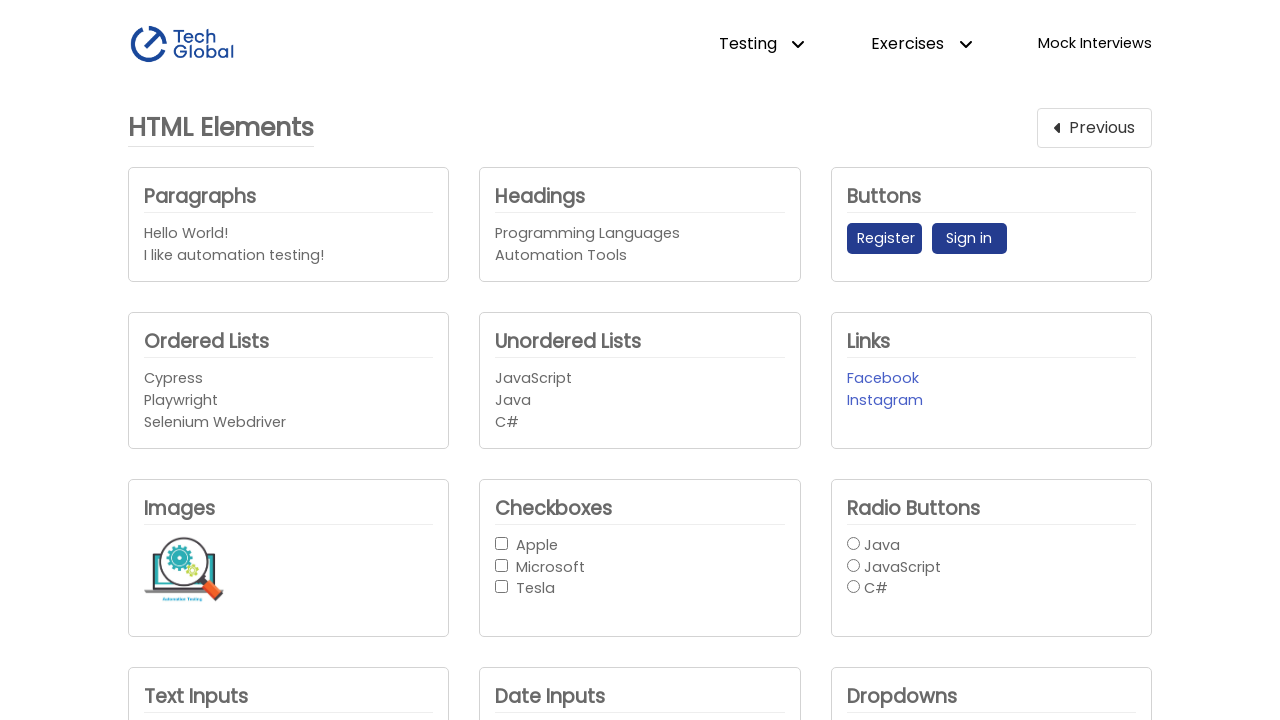

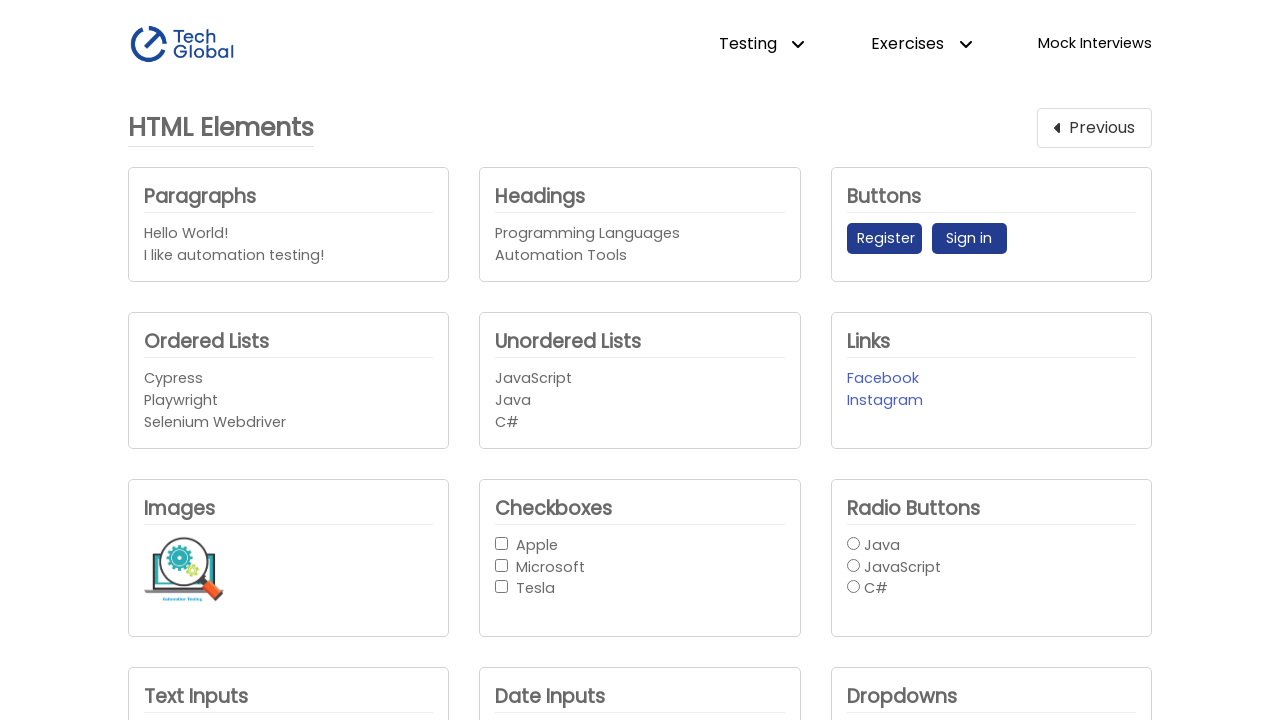